Tests different types of JavaScript alerts (simple, confirmation, and prompt) by triggering them and interacting with each type appropriately

Starting URL: https://letcode.in/alert

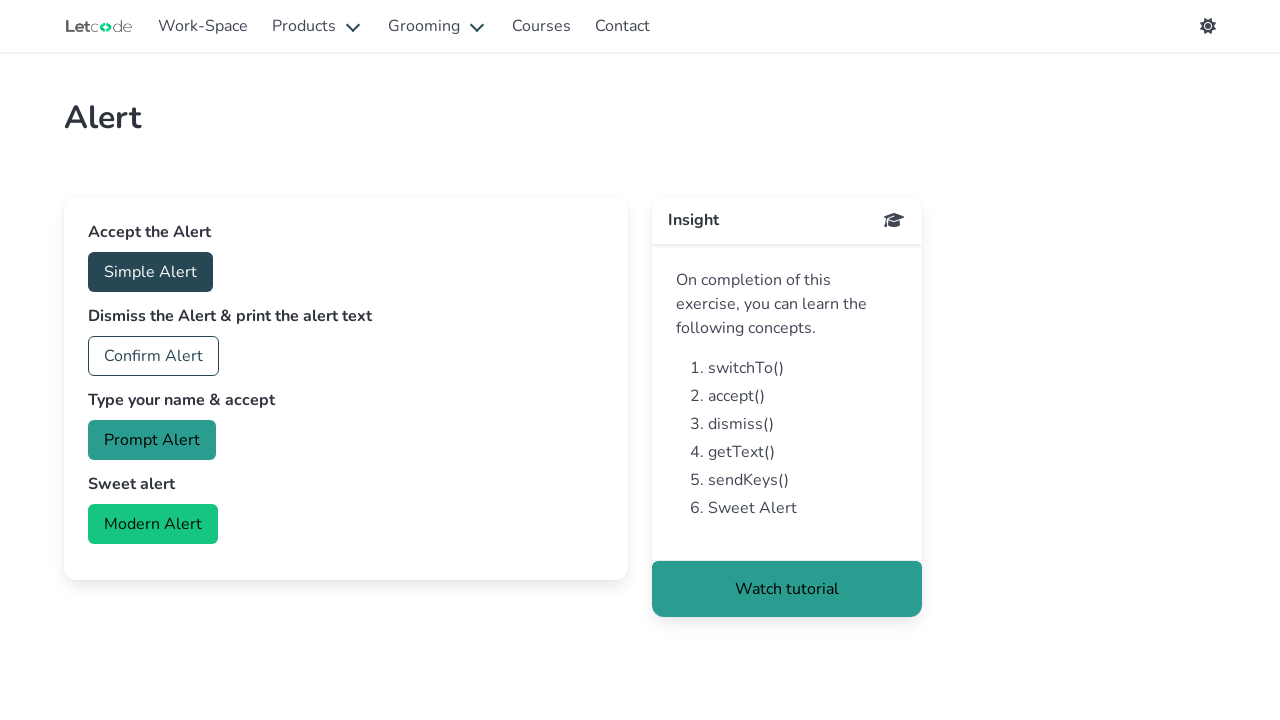

Clicked accept button to trigger simple alert at (150, 272) on #accept
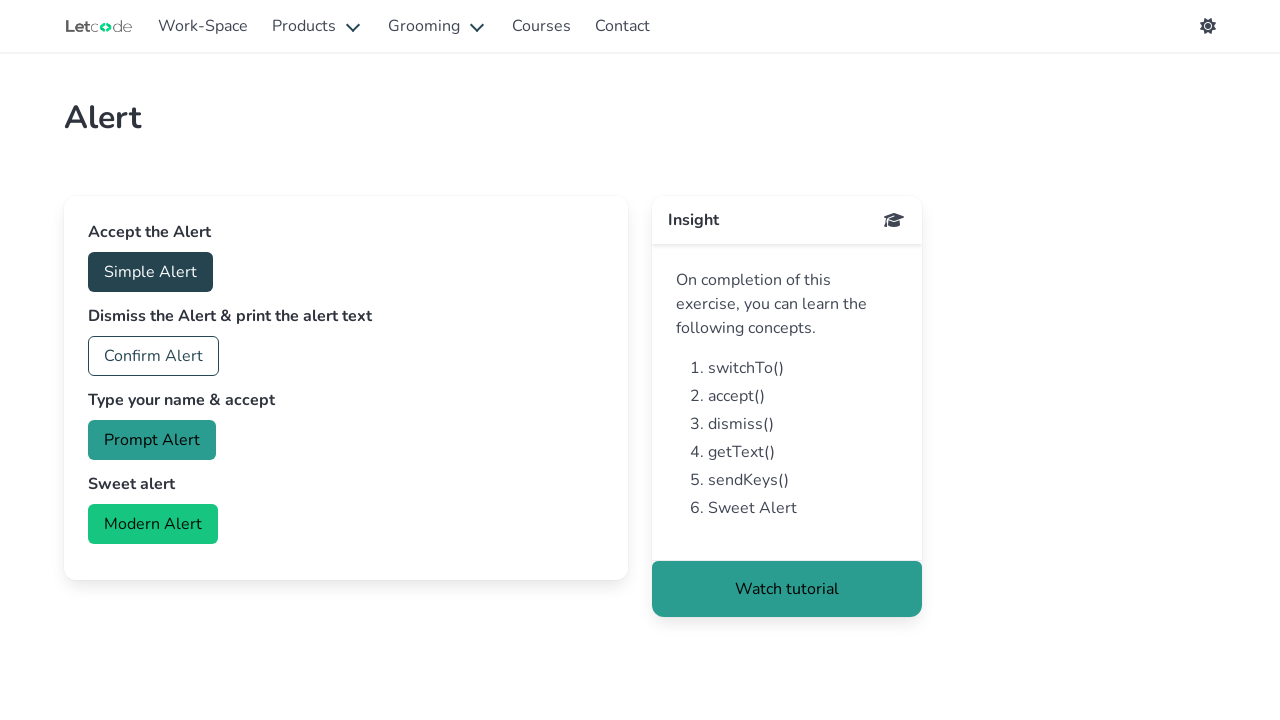

Set up dialog handler to accept simple alert
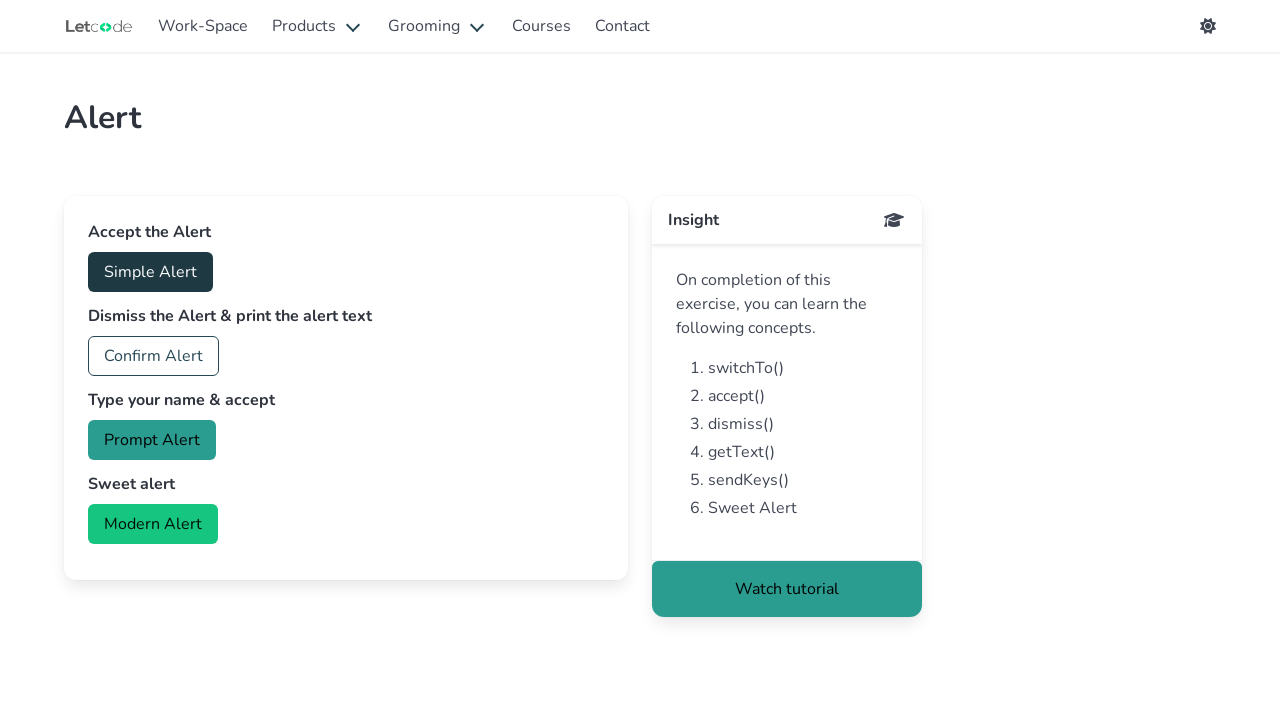

Clicked confirm button to trigger confirmation alert at (154, 356) on #confirm
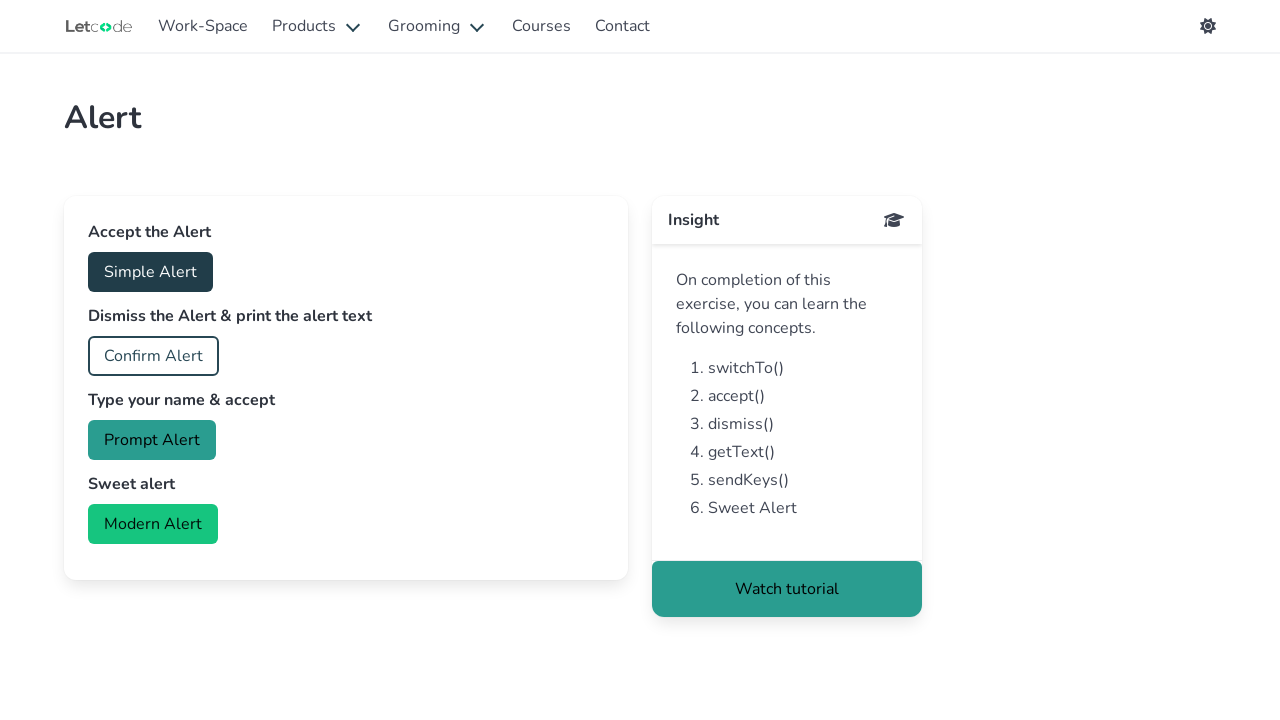

Set up dialog handler to dismiss confirmation alert
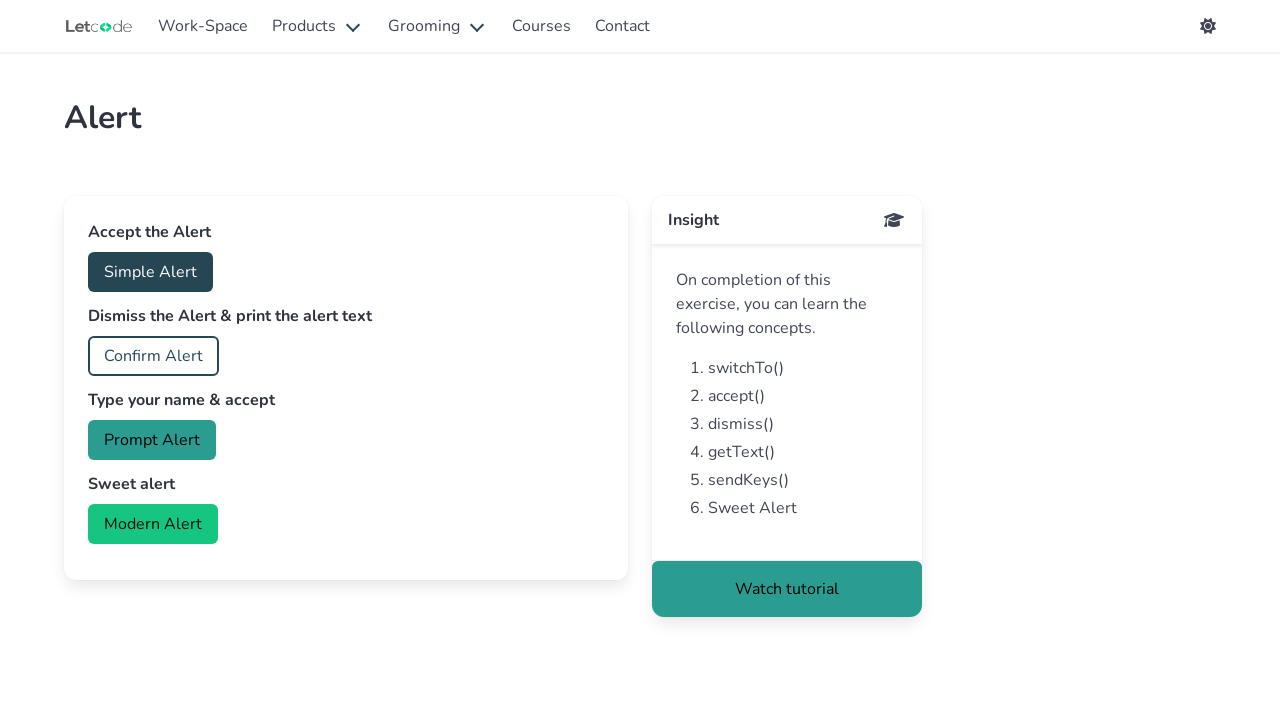

Set up dialog handler to accept prompt alert with text 'Yeah Done it'
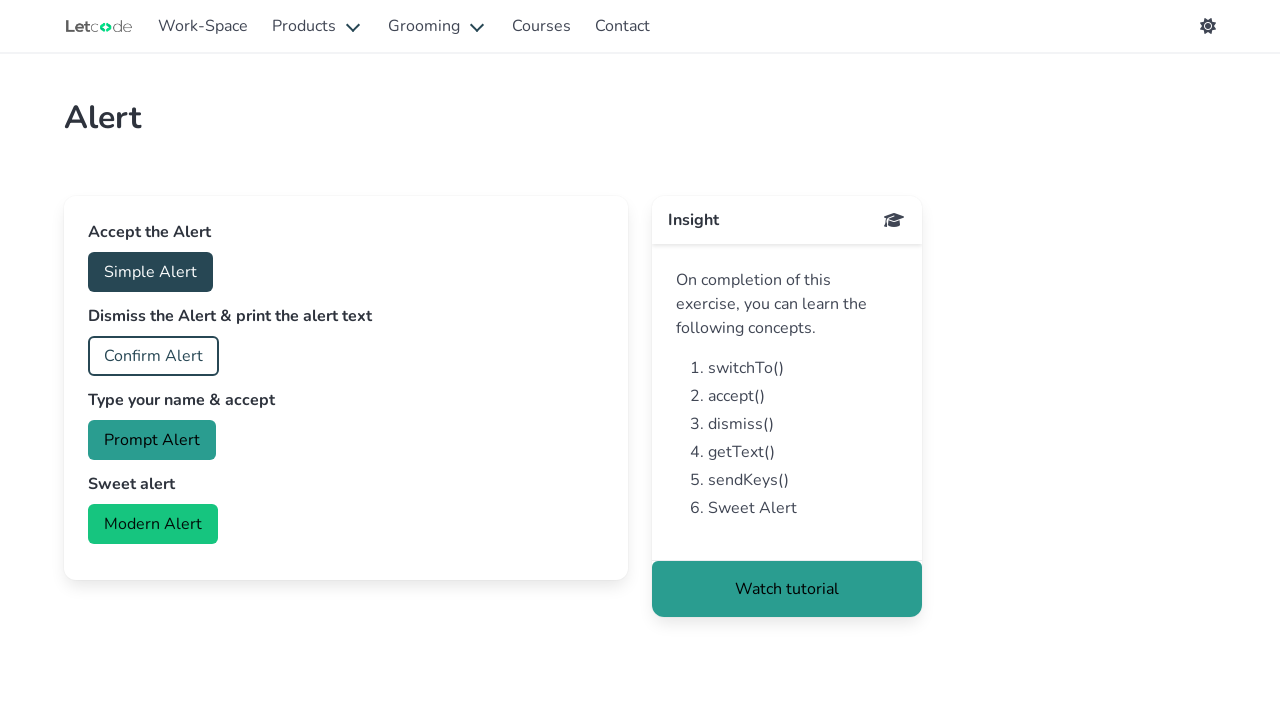

Clicked prompt button to trigger prompt alert at (152, 440) on #prompt
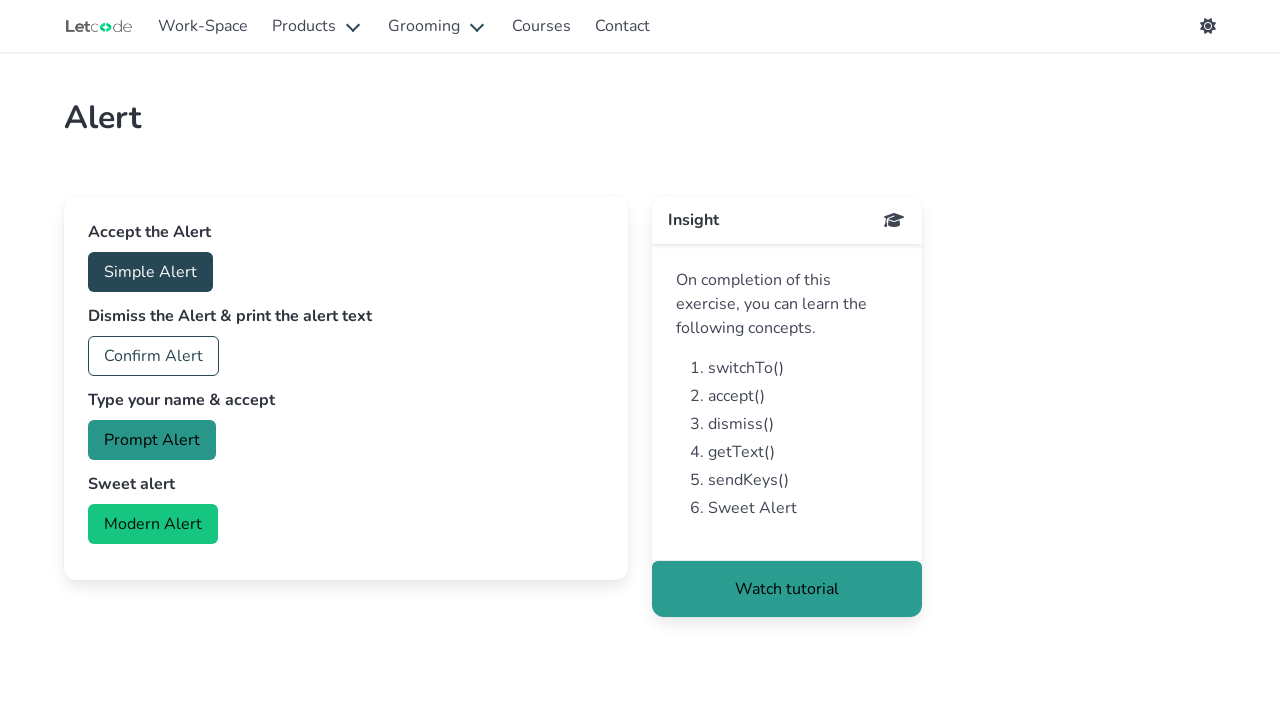

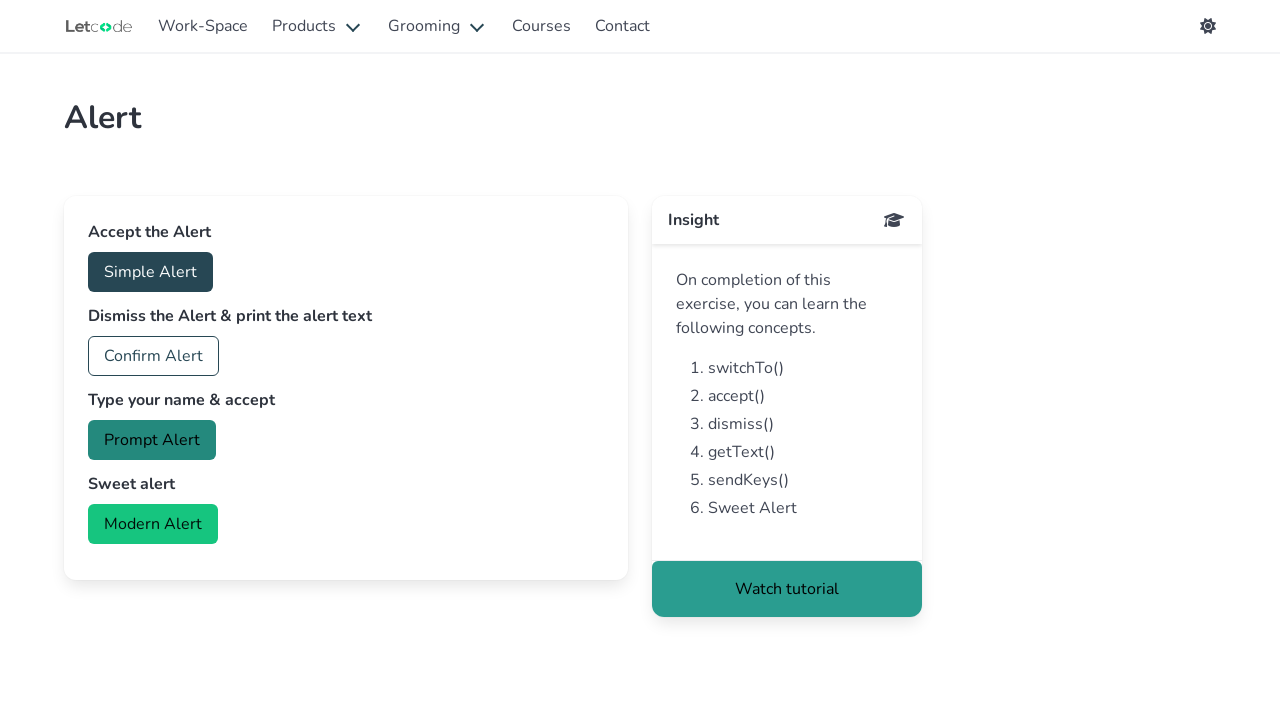